Tests form validation by entering a phone number with special characters and submitting the form.

Starting URL: https://demoqa.com/automation-practice-form

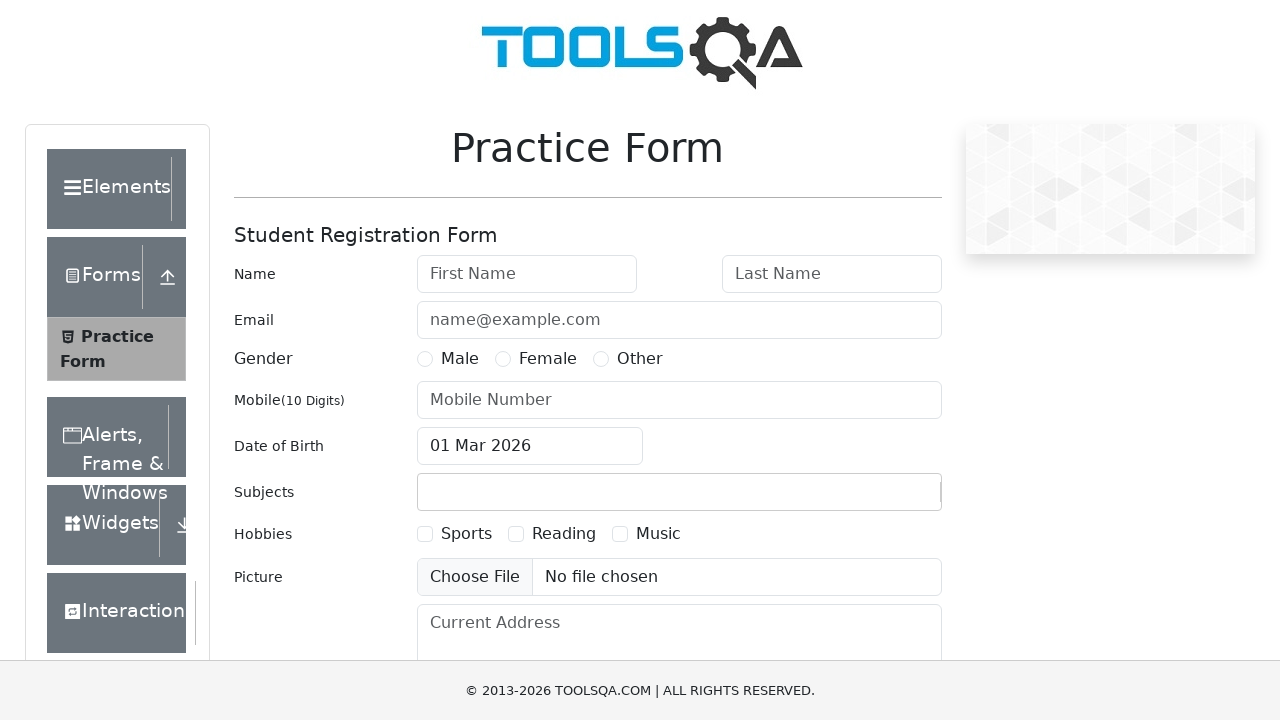

Filled first name field with 'Daniela' on #firstName
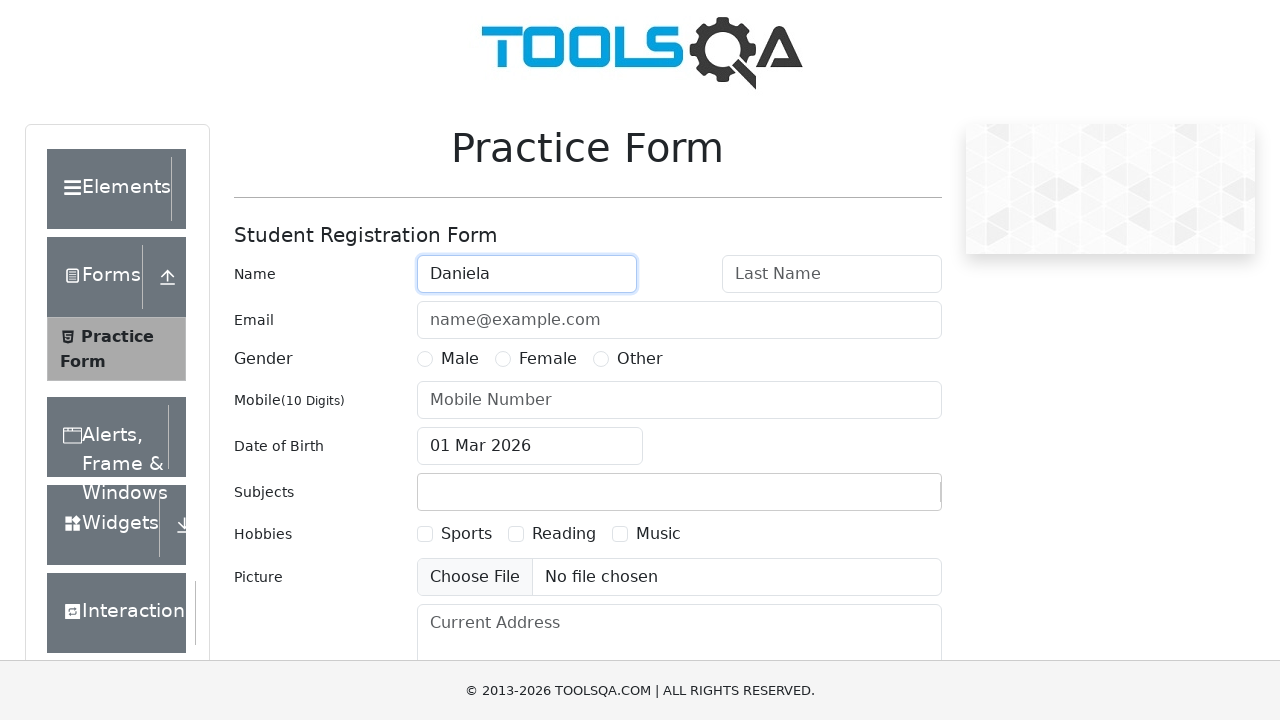

Filled last name field with 'Barreto' on #lastName
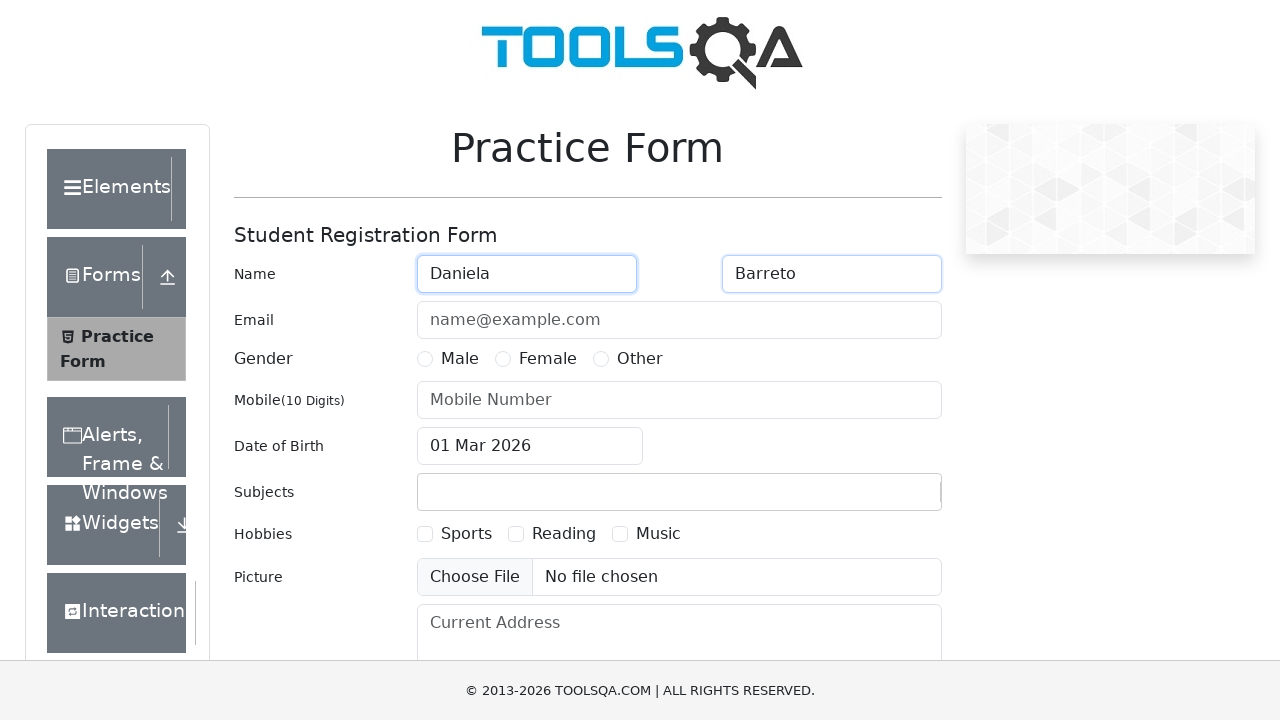

Filled phone number field with special characters '311@mn*21!0' on #userNumber
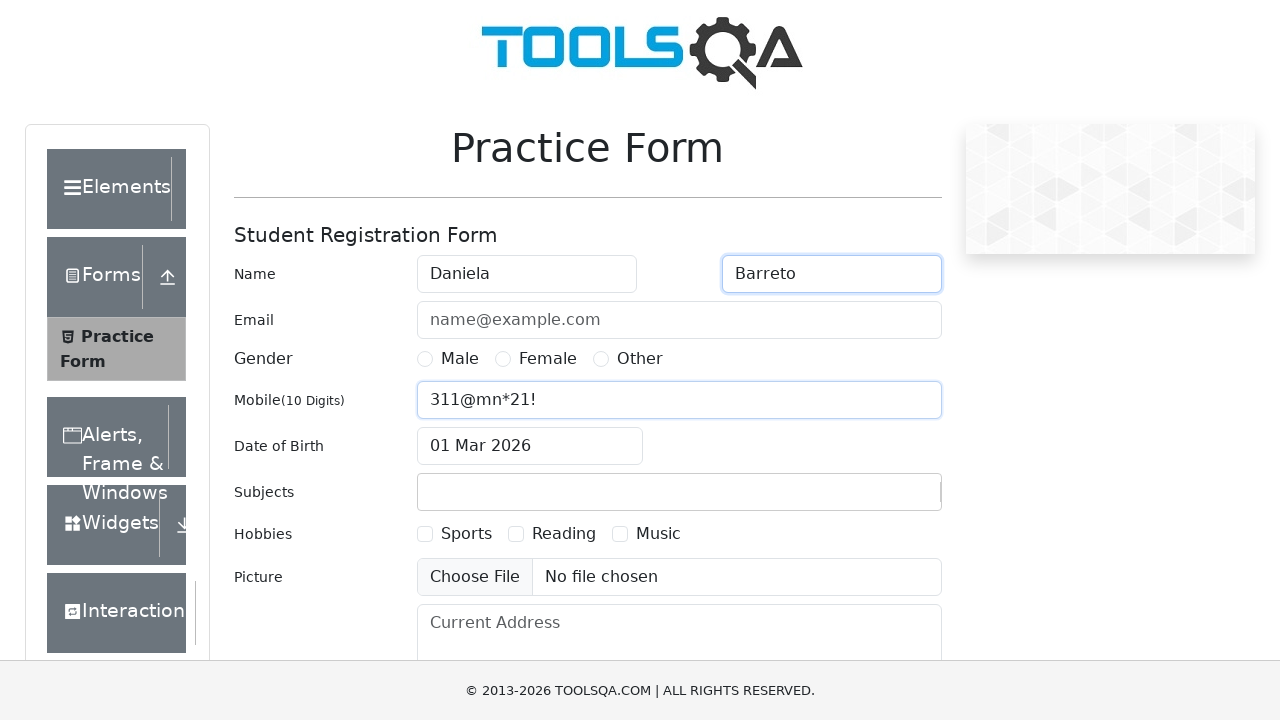

Scrolled down to view submit button
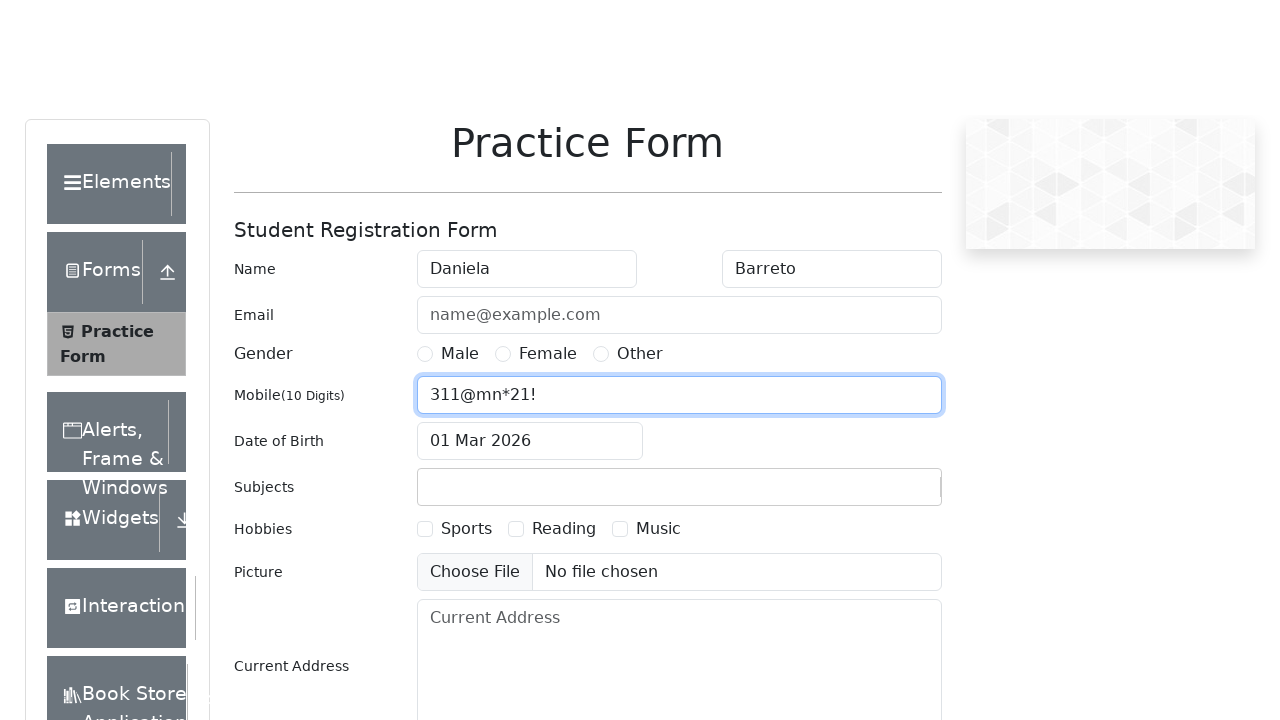

Clicked submit button to submit the form at (885, 499) on #submit
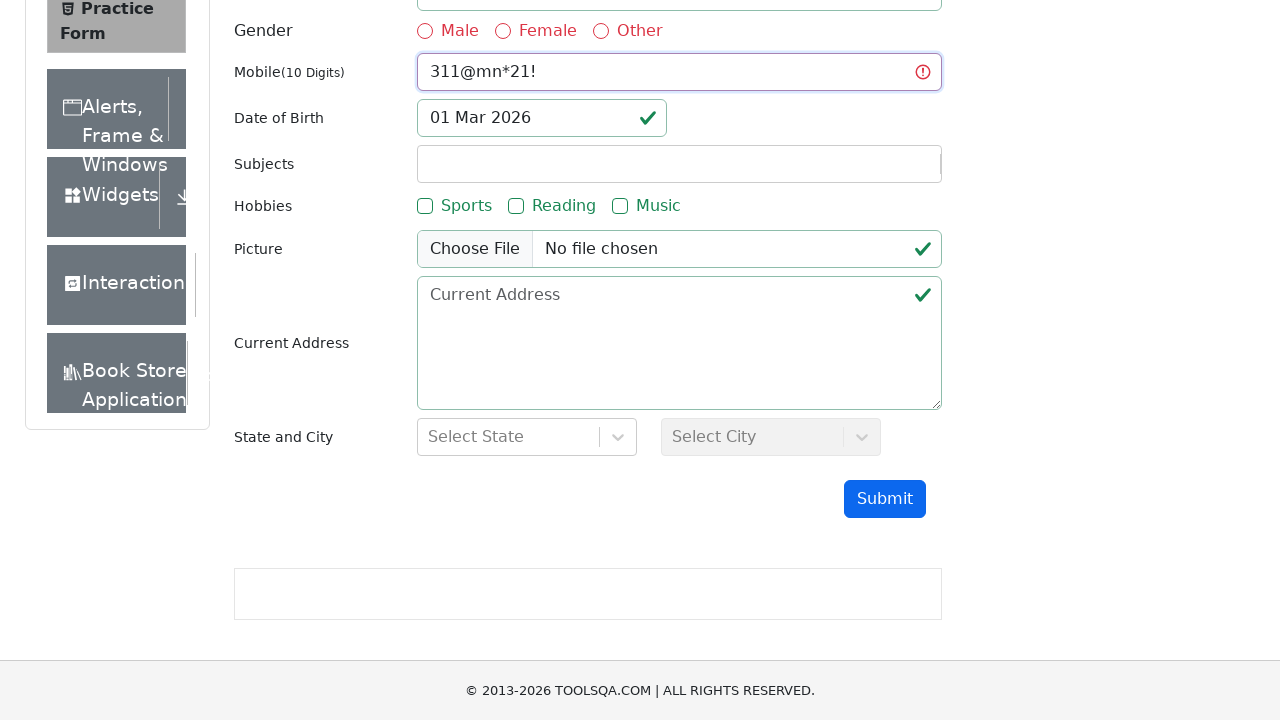

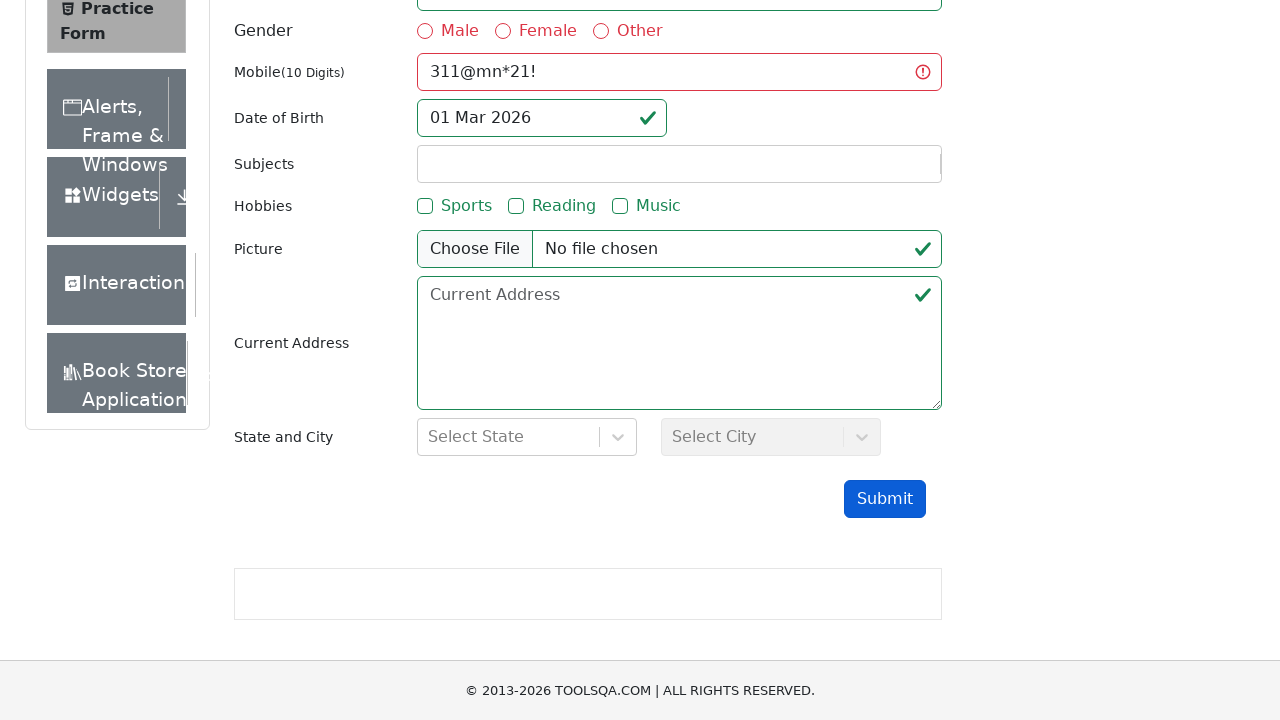